Navigates to a test automation practice site and selects specific day checkboxes (Monday and Friday) from a list of weekday options

Starting URL: https://testautomationpractice.blogspot.com/

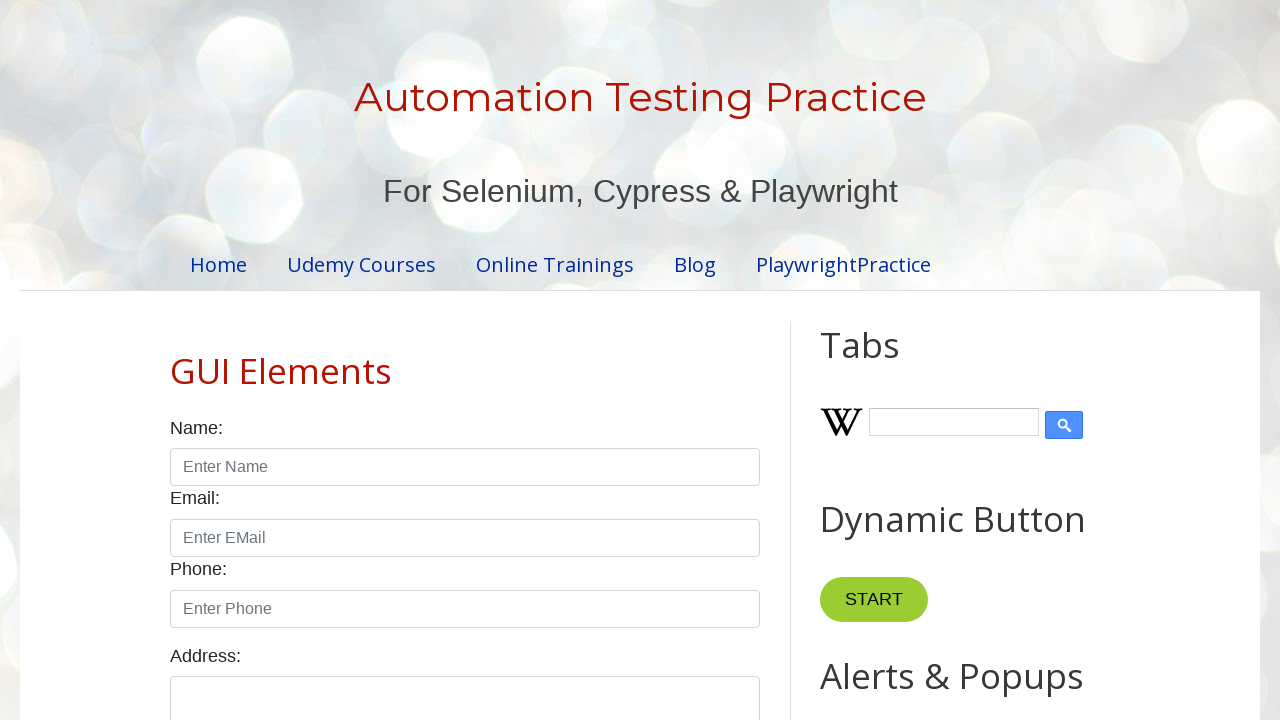

Navigated to test automation practice site
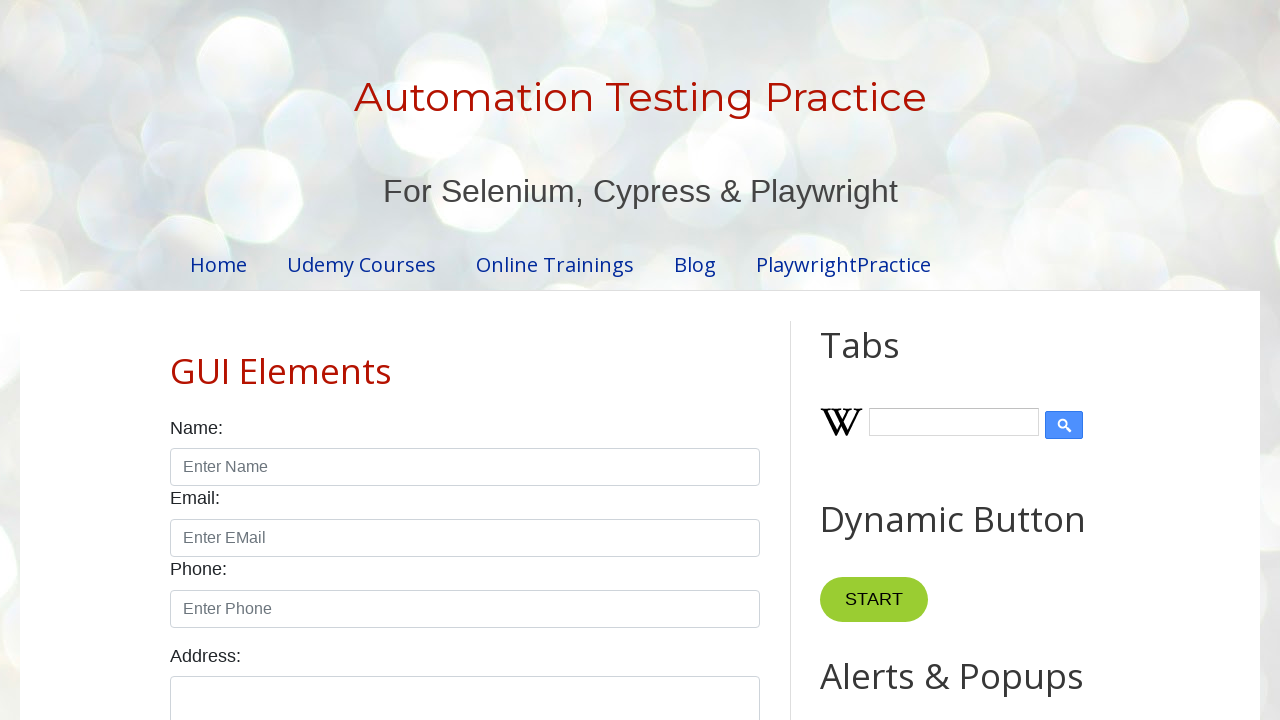

Weekday checkbox container loaded
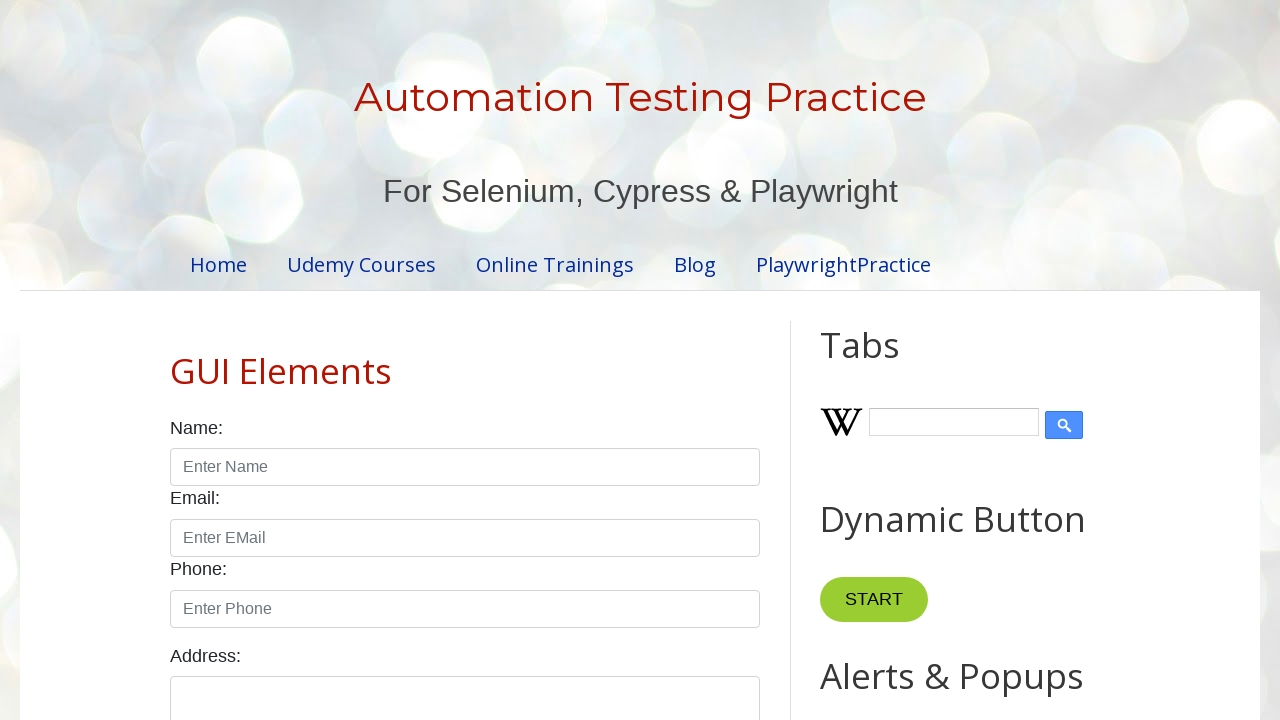

Retrieved all weekday checkbox elements
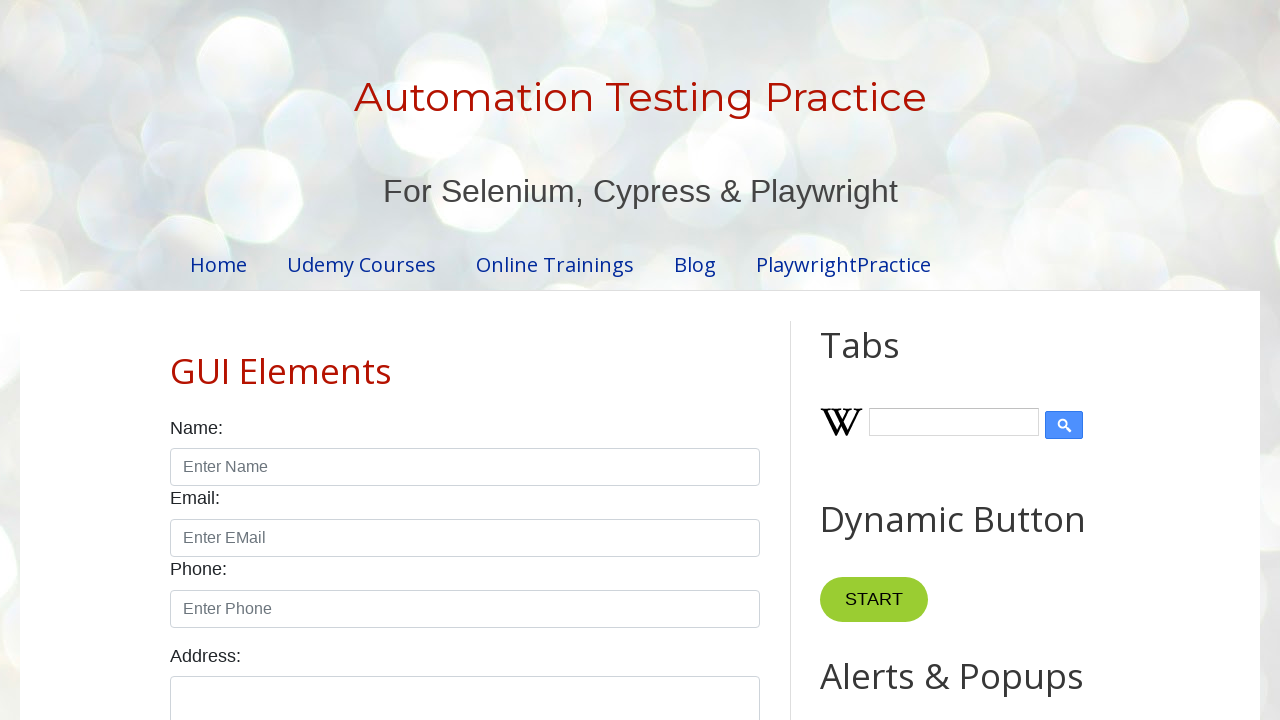

Selected Monday checkbox at (272, 360) on (//div[@class='form-check form-check-inline']/parent::div)[2]/child::div >> nth=
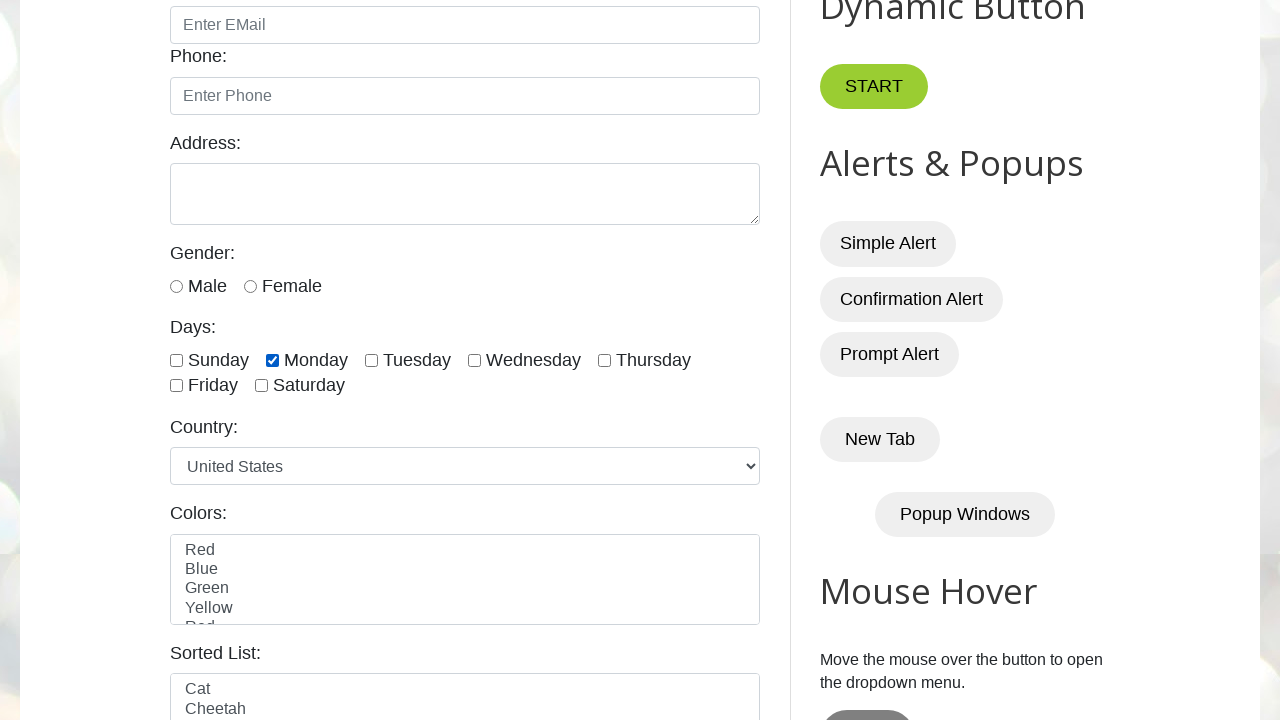

Selected Friday checkbox at (176, 386) on (//div[@class='form-check form-check-inline']/parent::div)[2]/child::div >> nth=
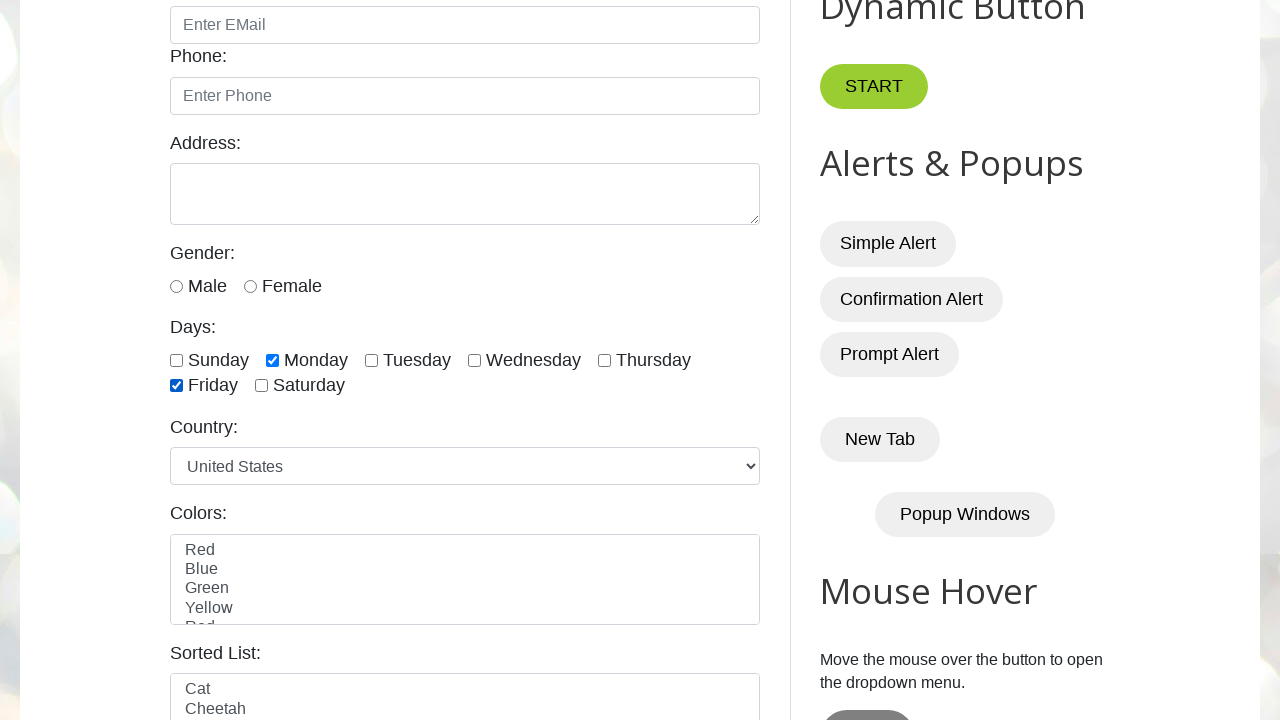

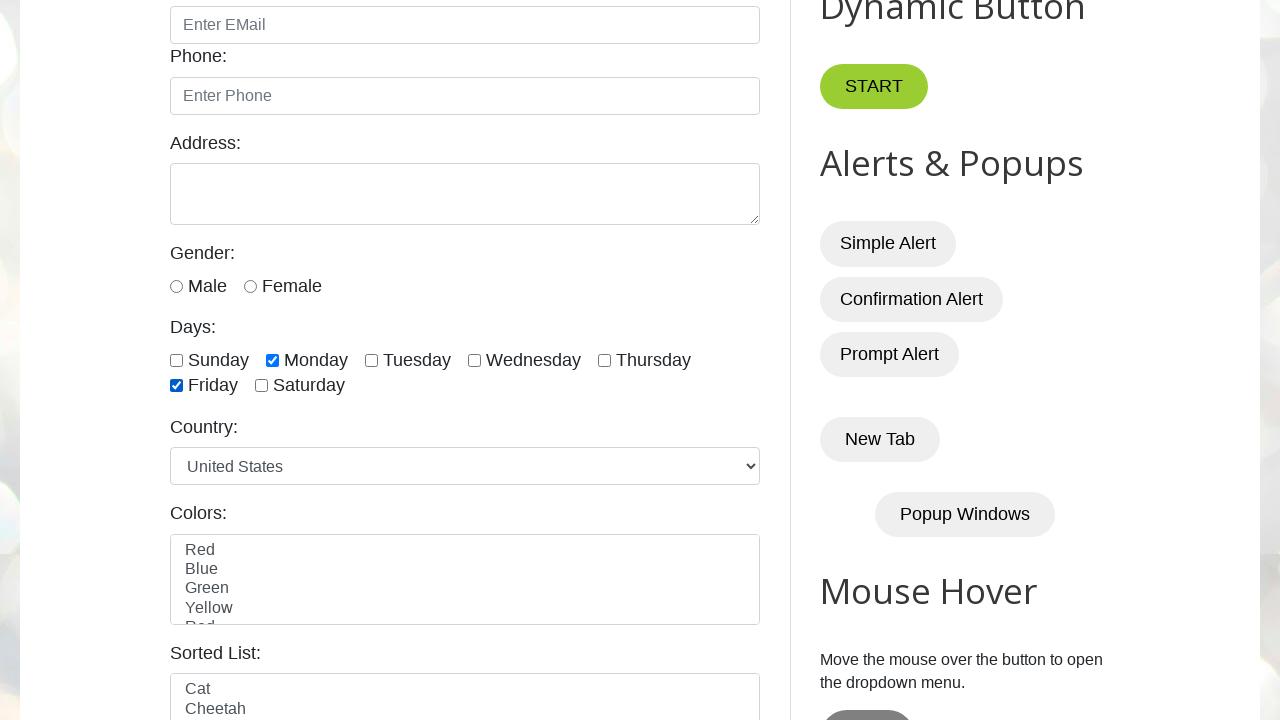